Tests browser confirmation alert handling by clicking a button that triggers a confirmation dialog, accepting it, and verifying the result message is displayed

Starting URL: https://training-support.net/webelements/alerts

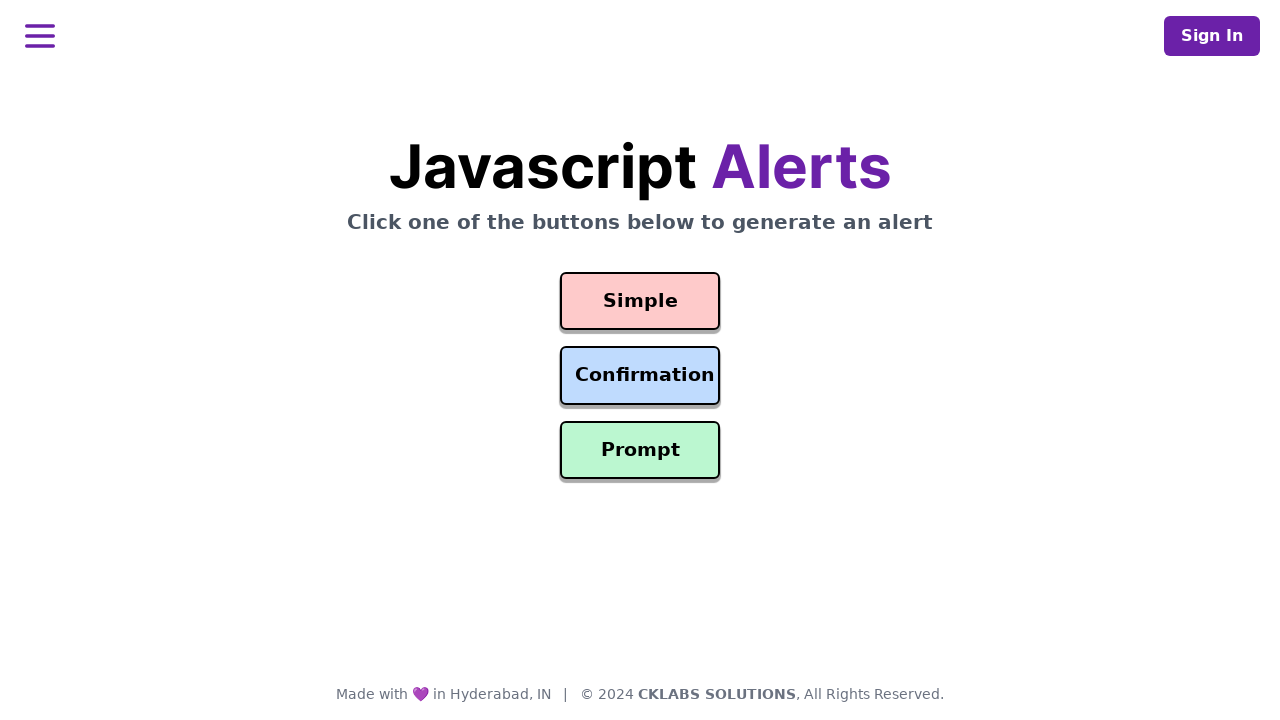

Clicked the confirmation alert button at (640, 376) on #confirmation
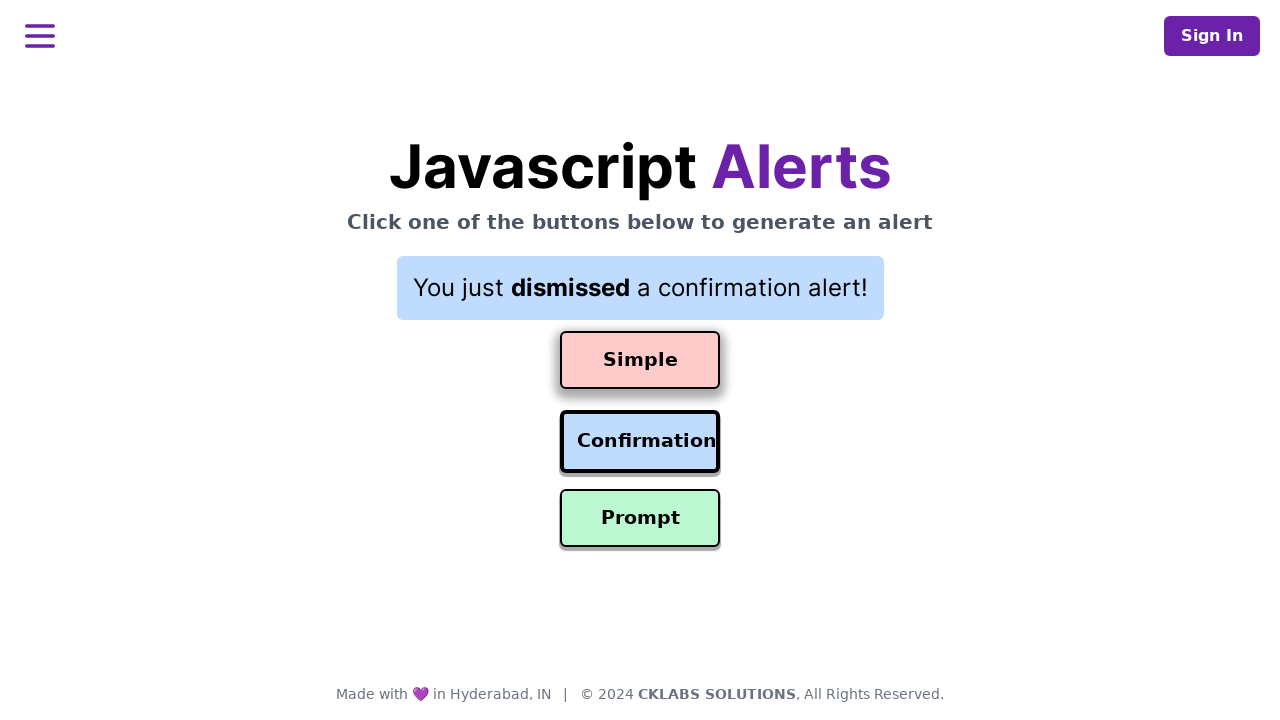

Set up dialog handler to accept confirmation dialogs
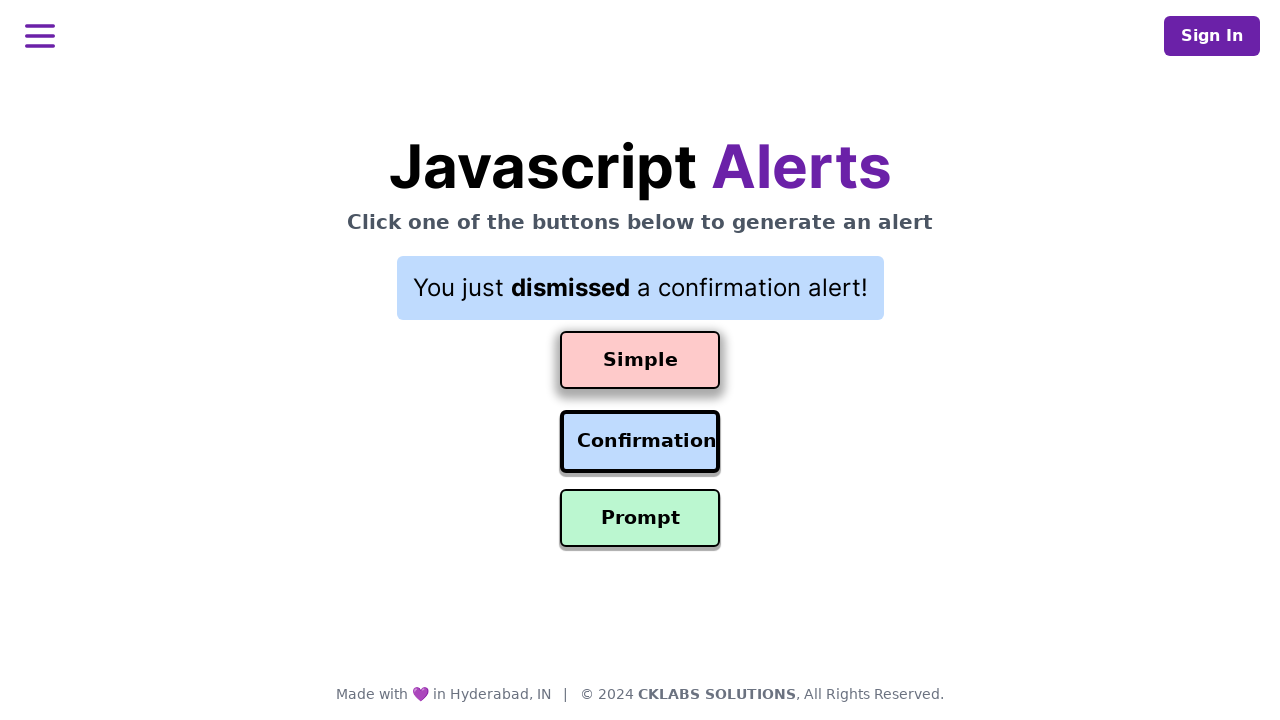

Clicked confirmation button to trigger the dialog at (640, 442) on #confirmation
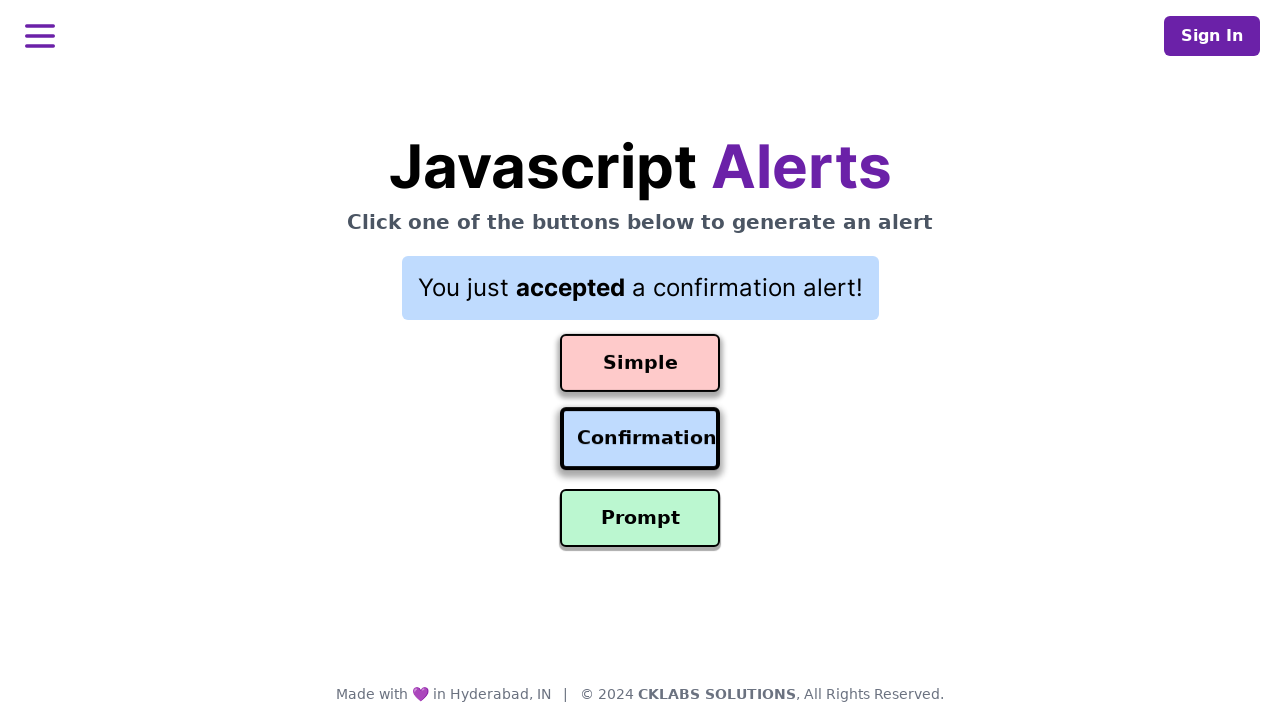

Confirmed result message element is visible after accepting dialog
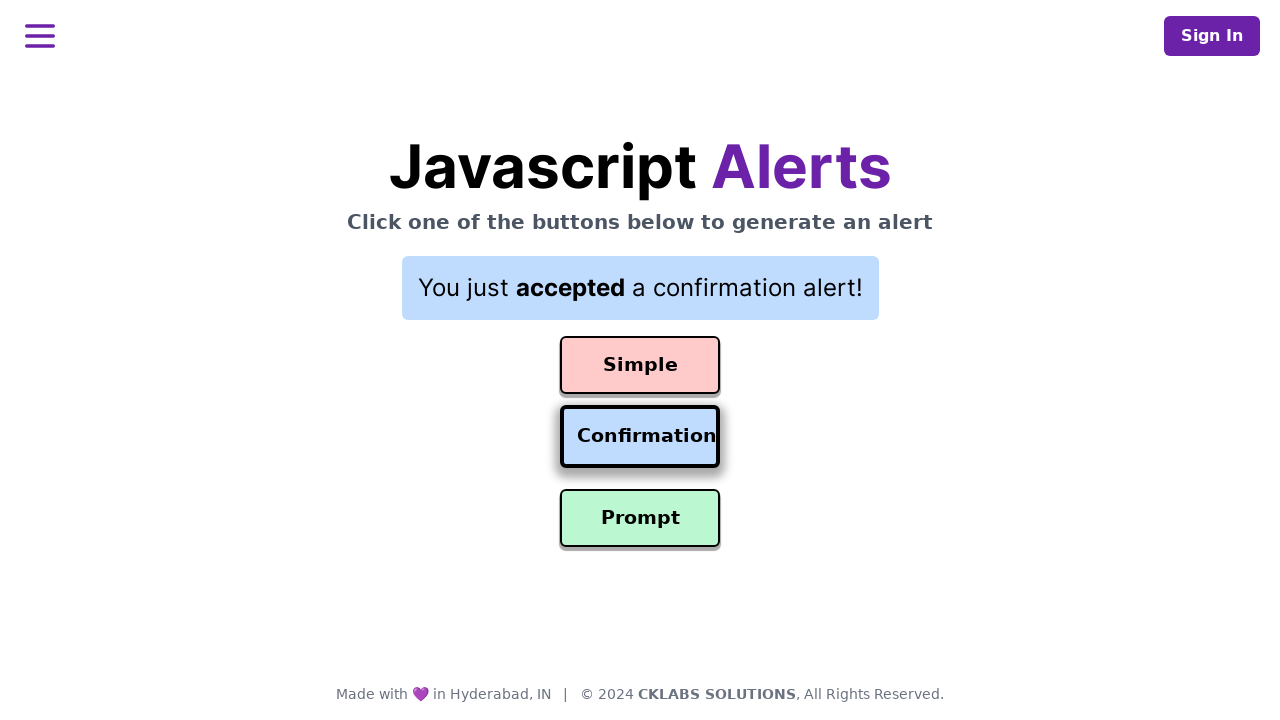

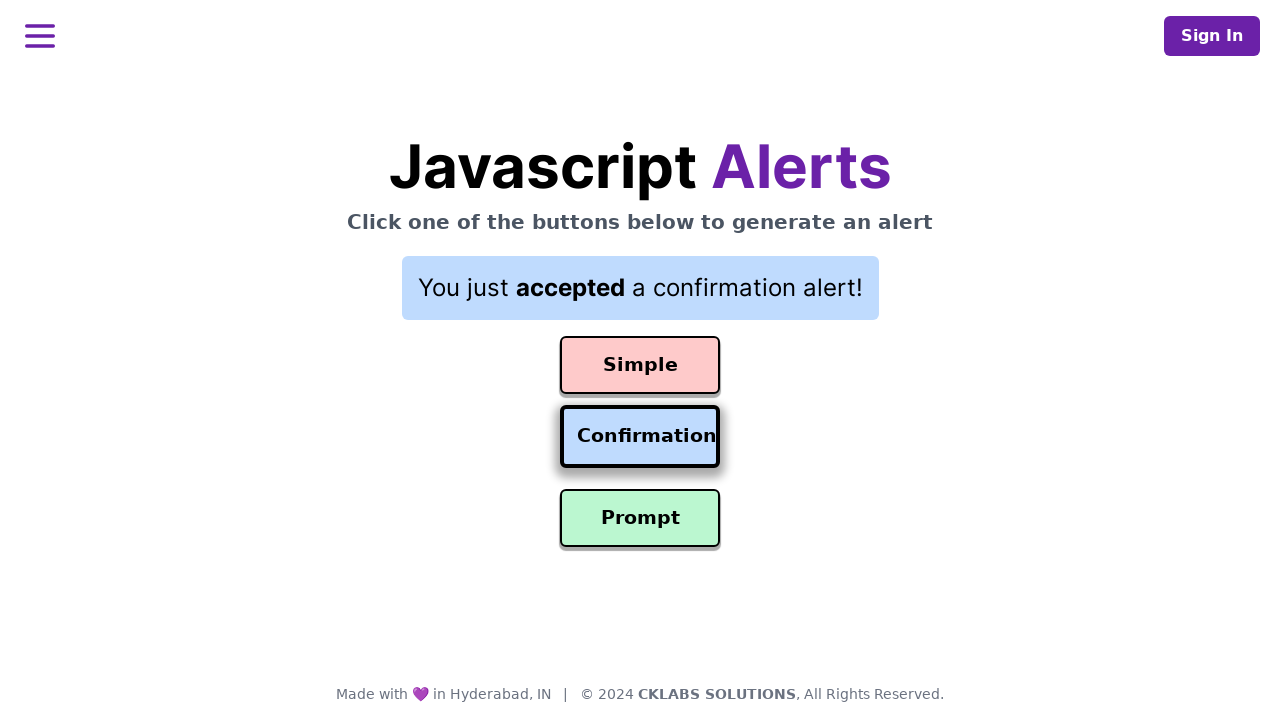